Tests filtering to display only completed todo items

Starting URL: https://demo.playwright.dev/todomvc

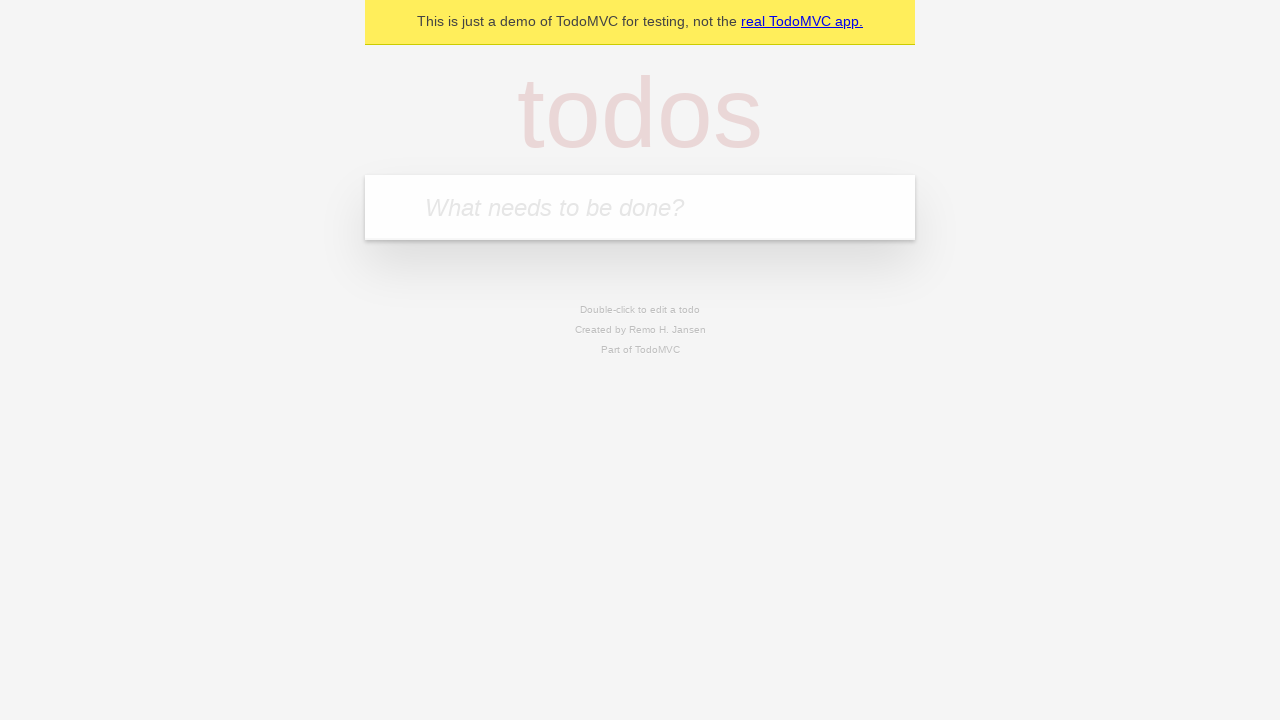

Filled todo input with 'buy some cheese' on internal:attr=[placeholder="What needs to be done?"i]
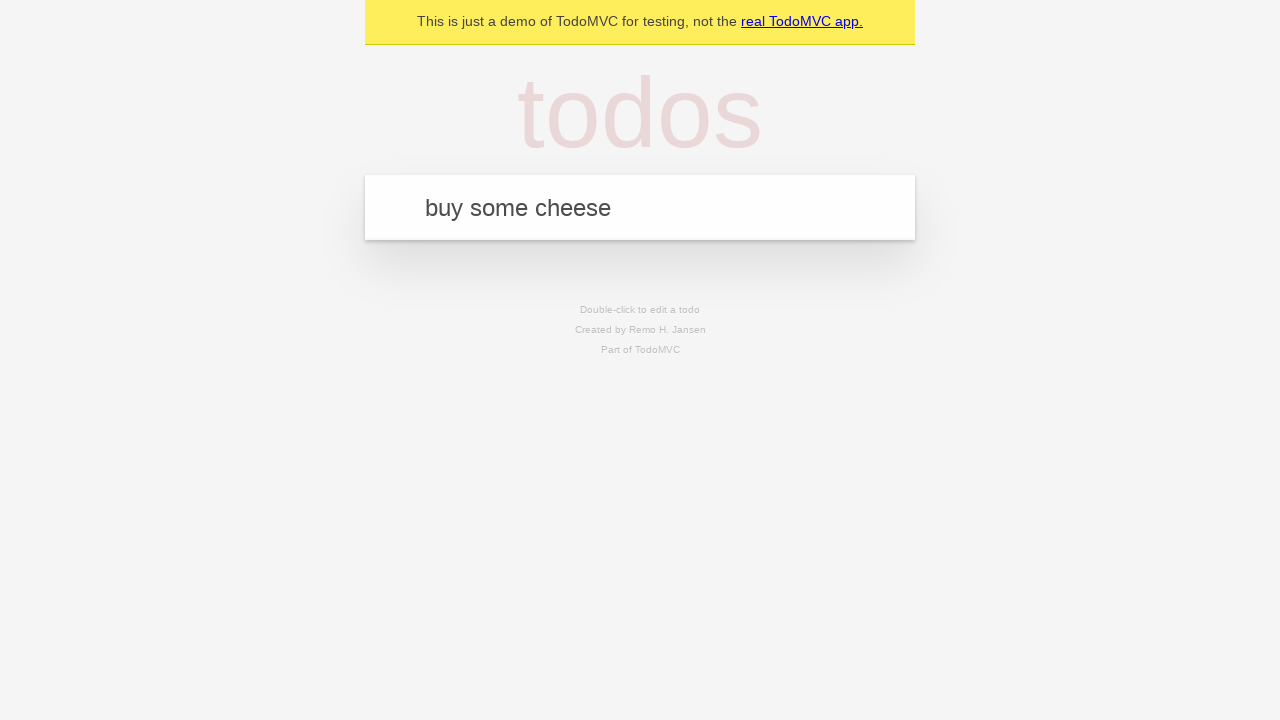

Pressed Enter to add first todo item on internal:attr=[placeholder="What needs to be done?"i]
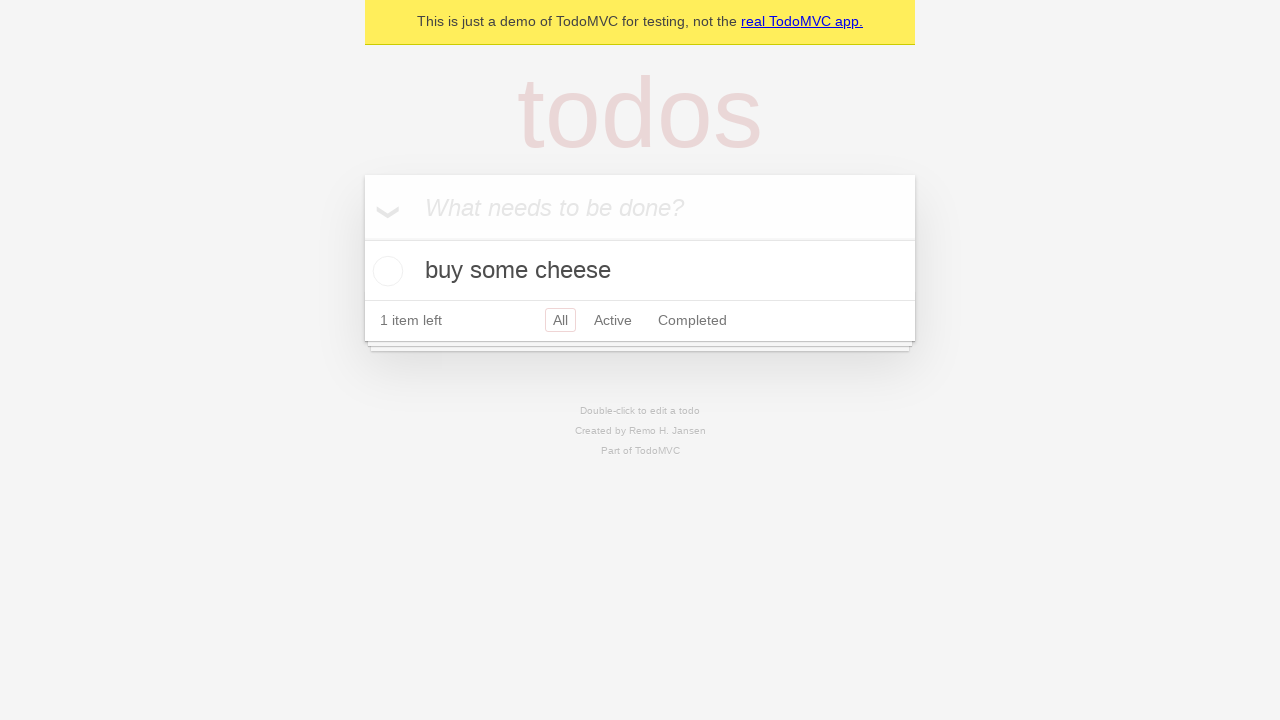

Filled todo input with 'feed the cat' on internal:attr=[placeholder="What needs to be done?"i]
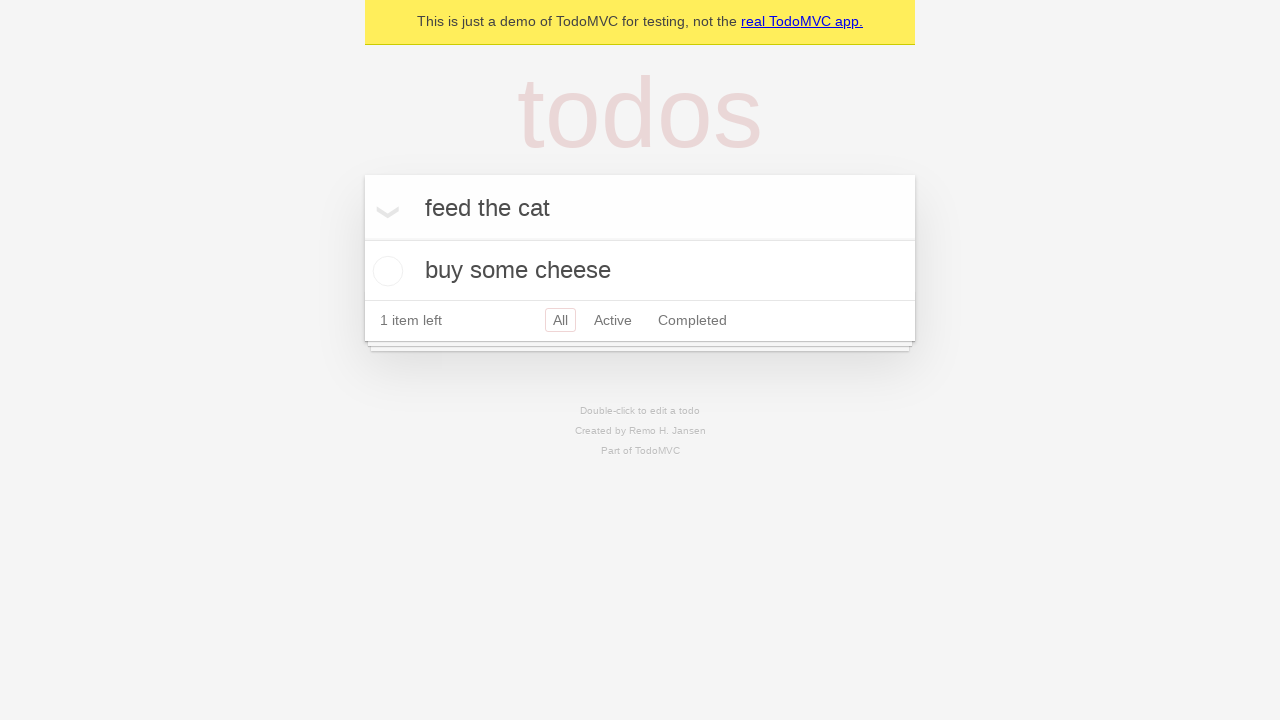

Pressed Enter to add second todo item on internal:attr=[placeholder="What needs to be done?"i]
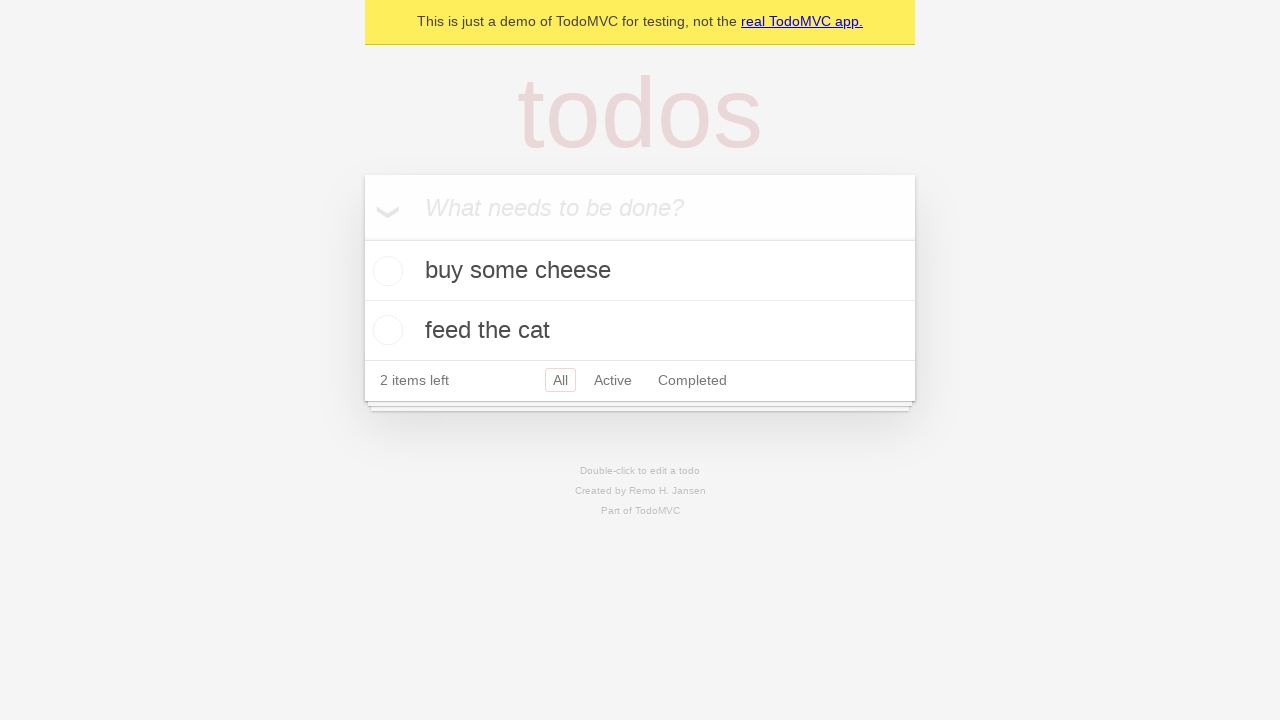

Filled todo input with 'book a doctors appointment' on internal:attr=[placeholder="What needs to be done?"i]
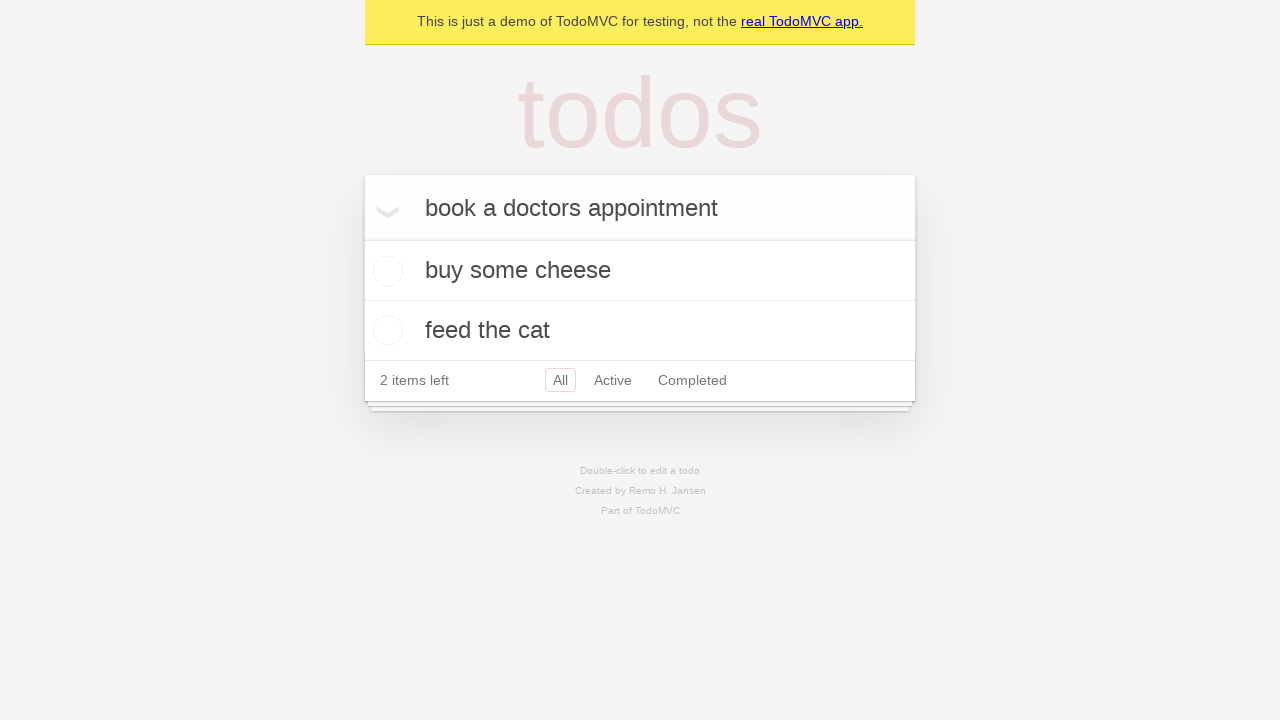

Pressed Enter to add third todo item on internal:attr=[placeholder="What needs to be done?"i]
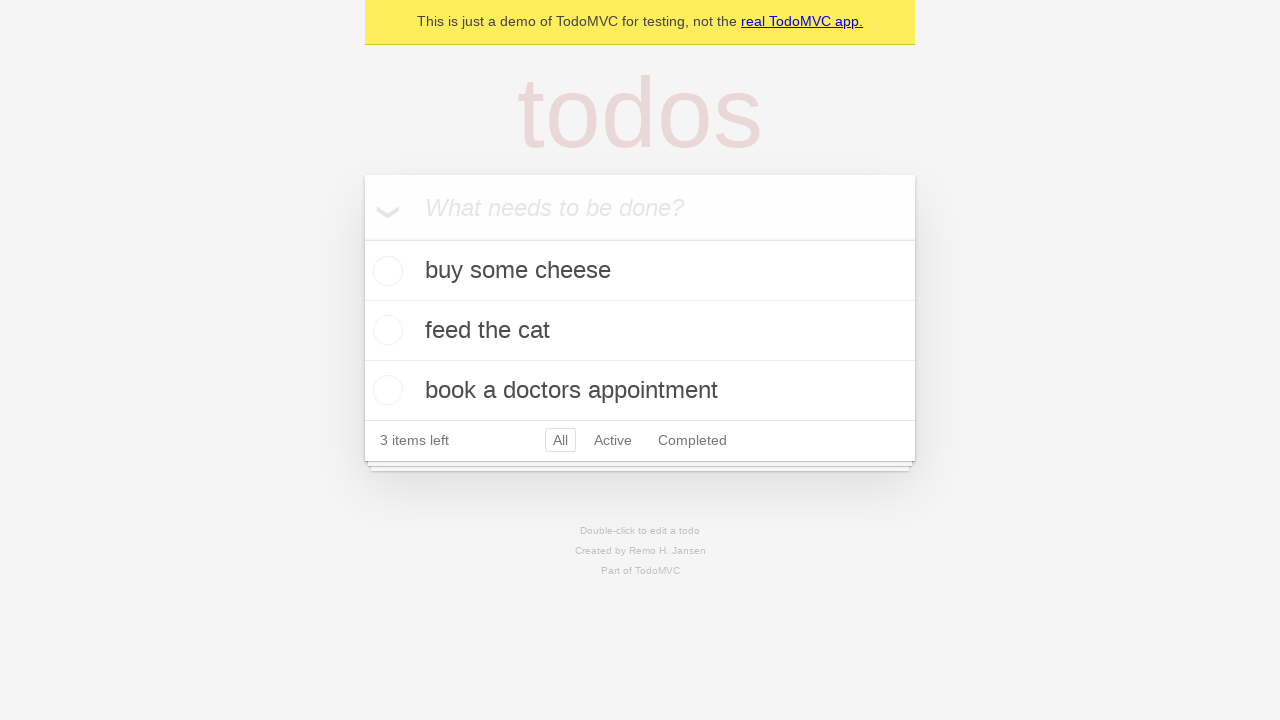

Marked second todo item as completed at (385, 330) on internal:testid=[data-testid="todo-item"s] >> nth=1 >> internal:role=checkbox
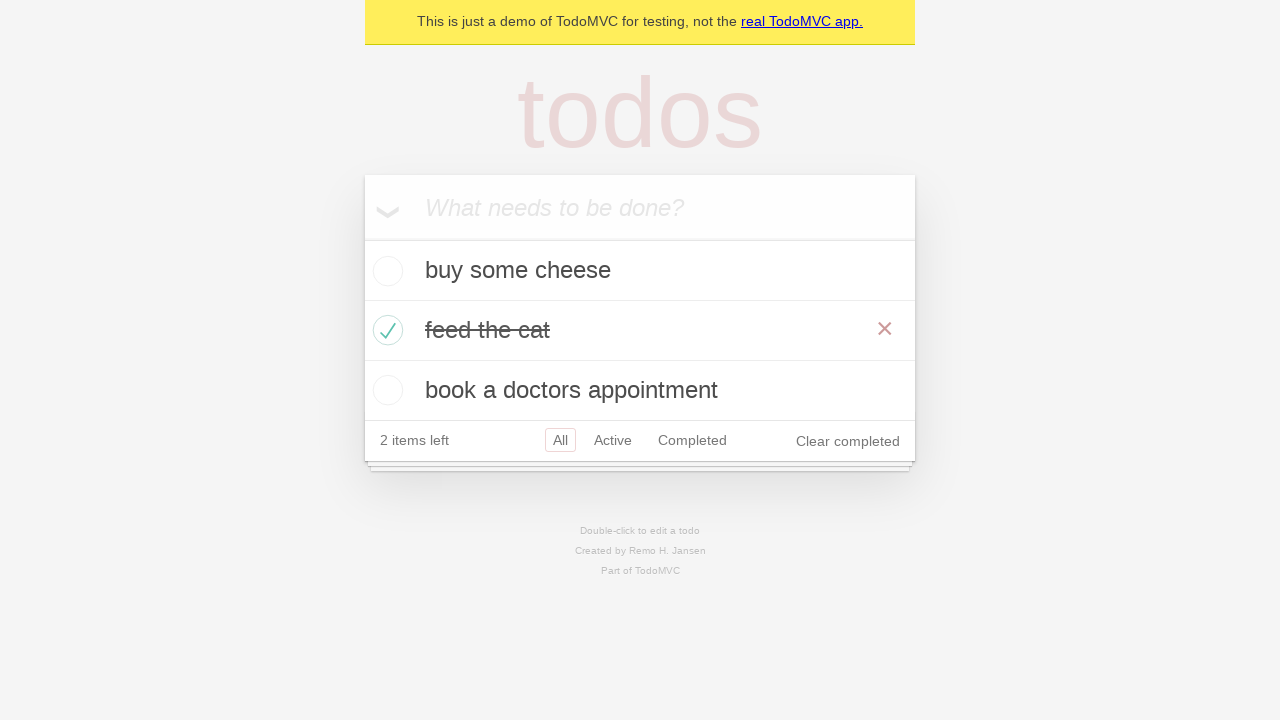

Clicked Completed filter to display only completed items at (692, 440) on internal:role=link[name="Completed"i]
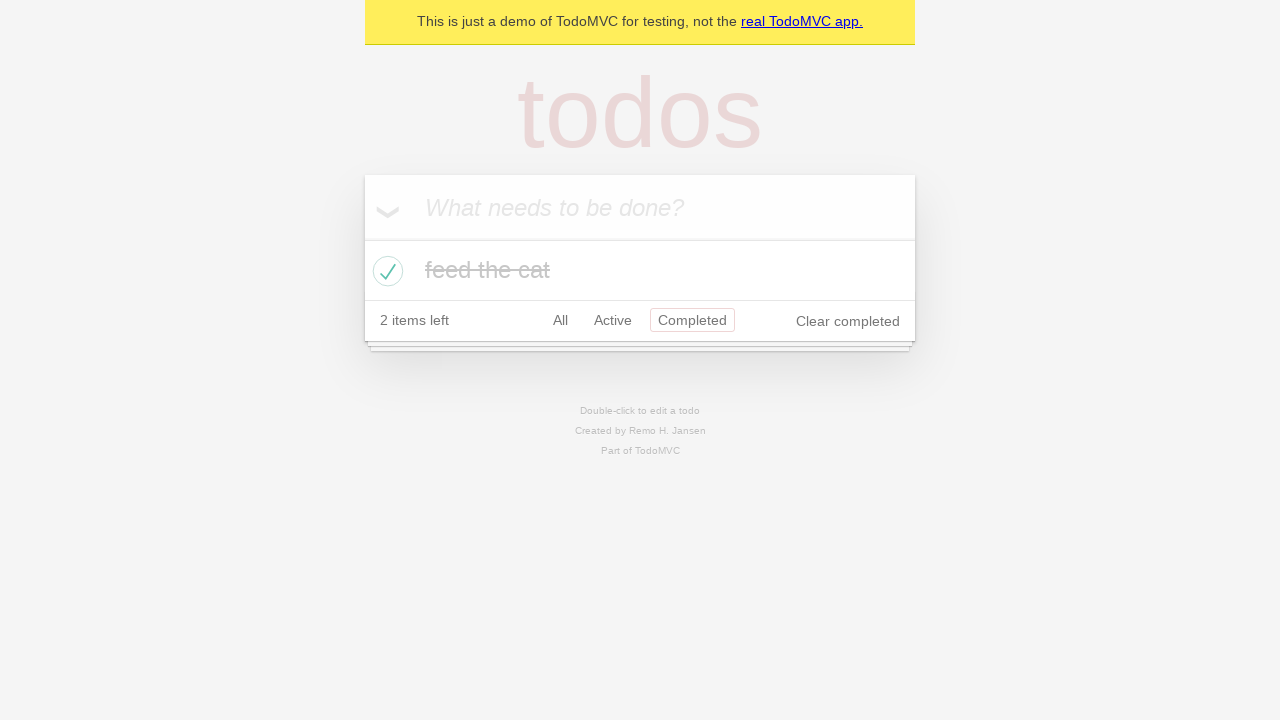

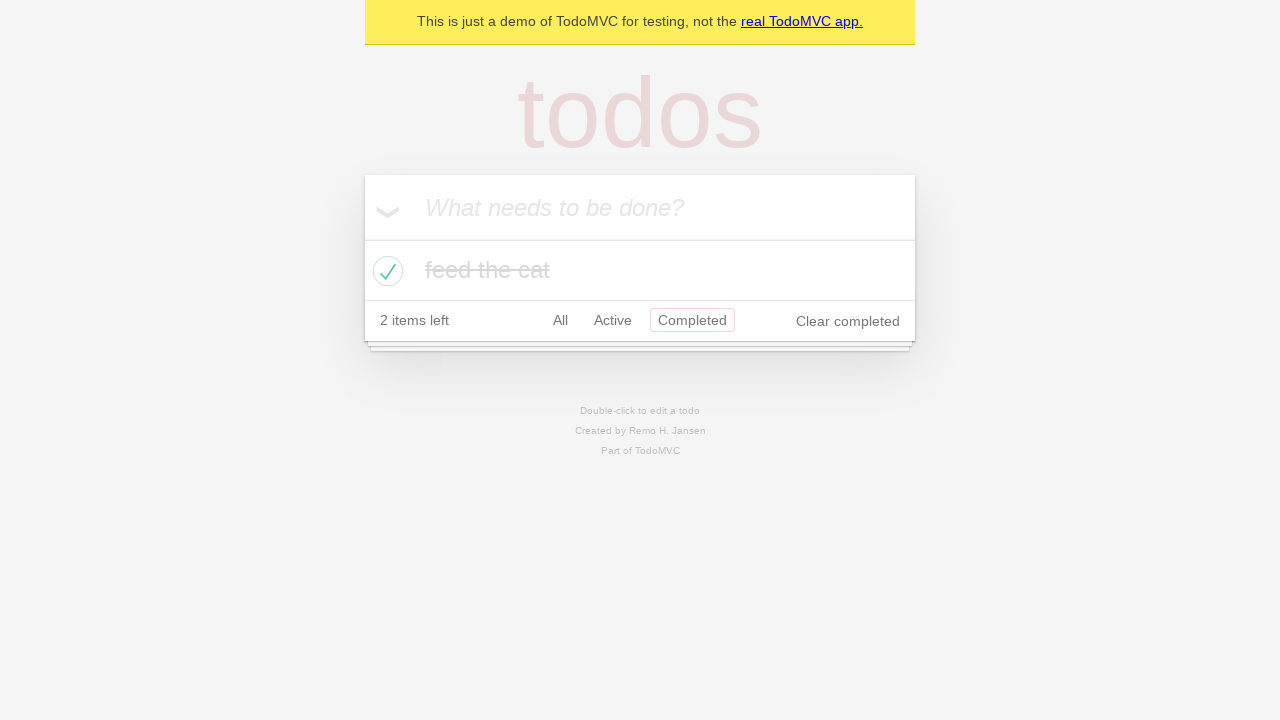